Tests scrolling the page by a specific pixel amount using JavaScript

Starting URL: https://testautomationpractice.blogspot.com/

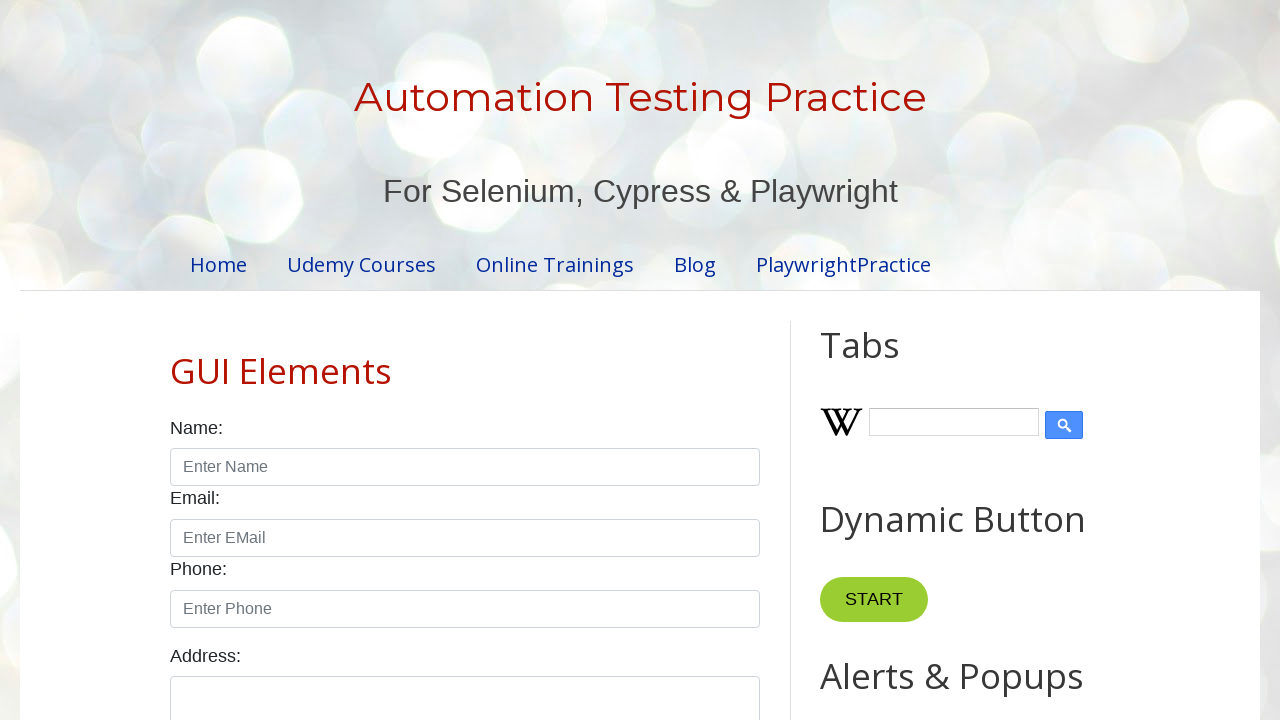

Scrolled page down by 1000 pixels using JavaScript
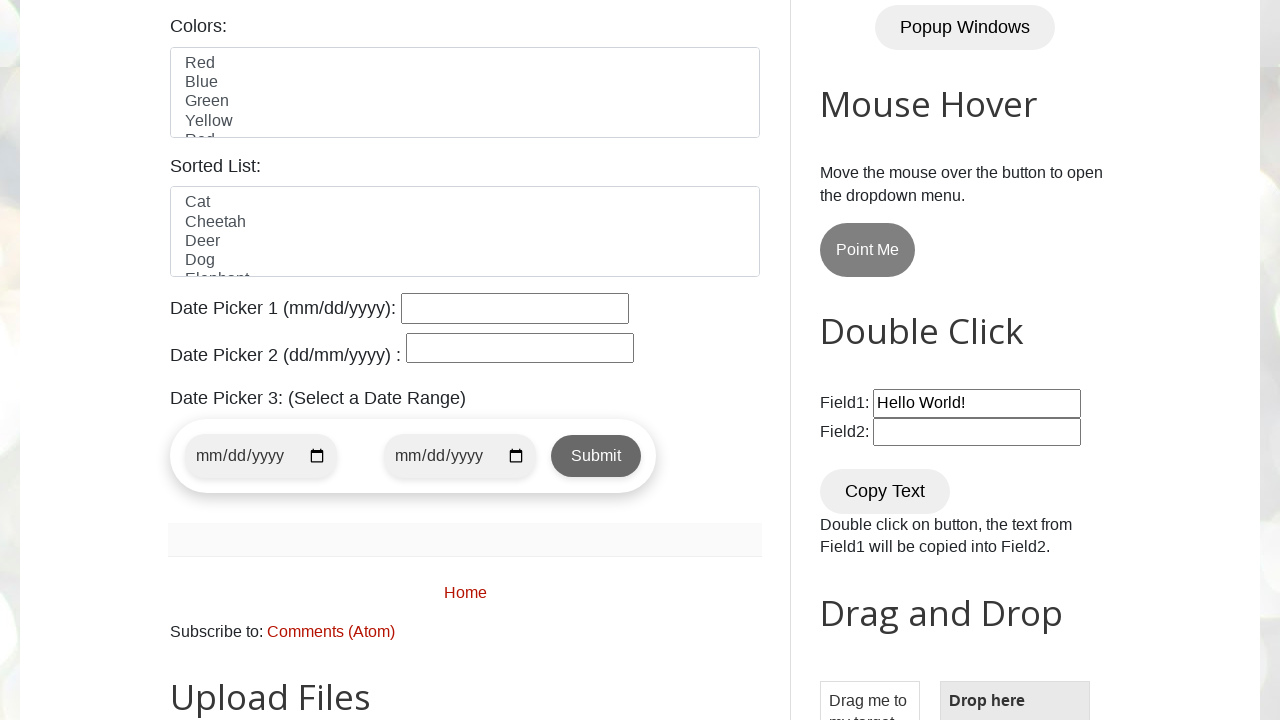

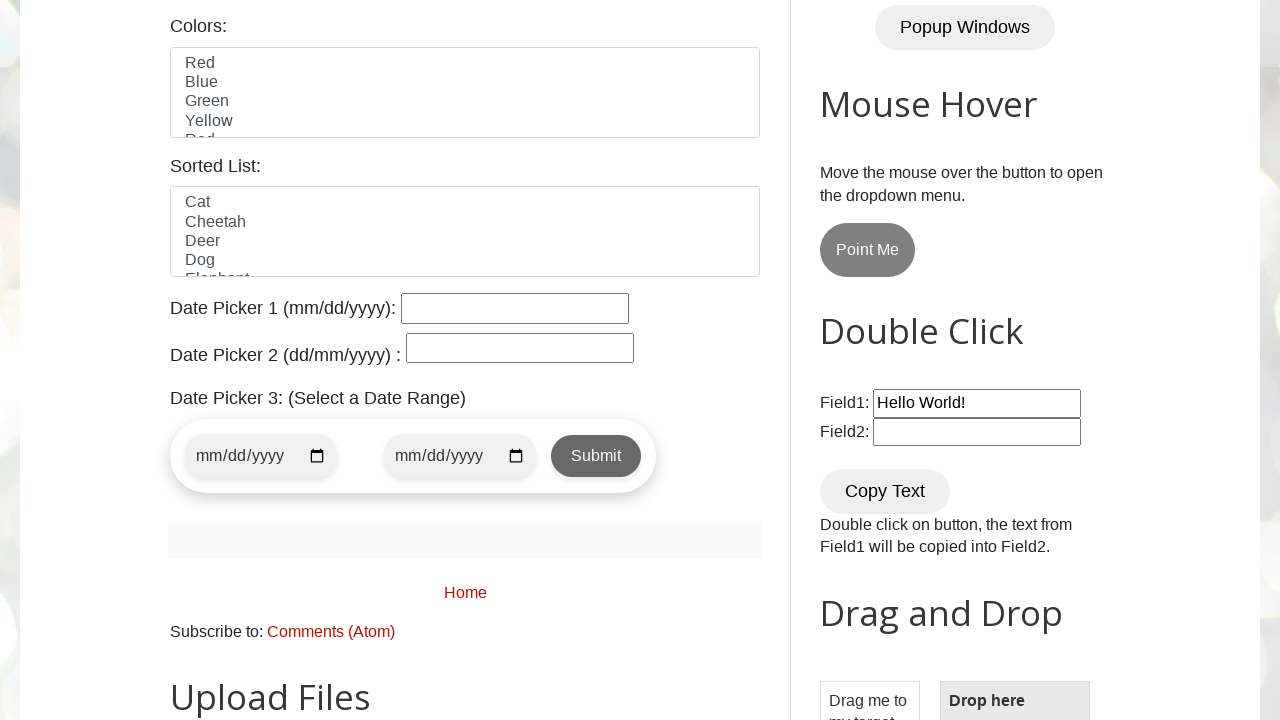